Visits the automation practice site and verifies the URL contains 'practice'

Starting URL: https://codenboxautomationlab.com/practice/

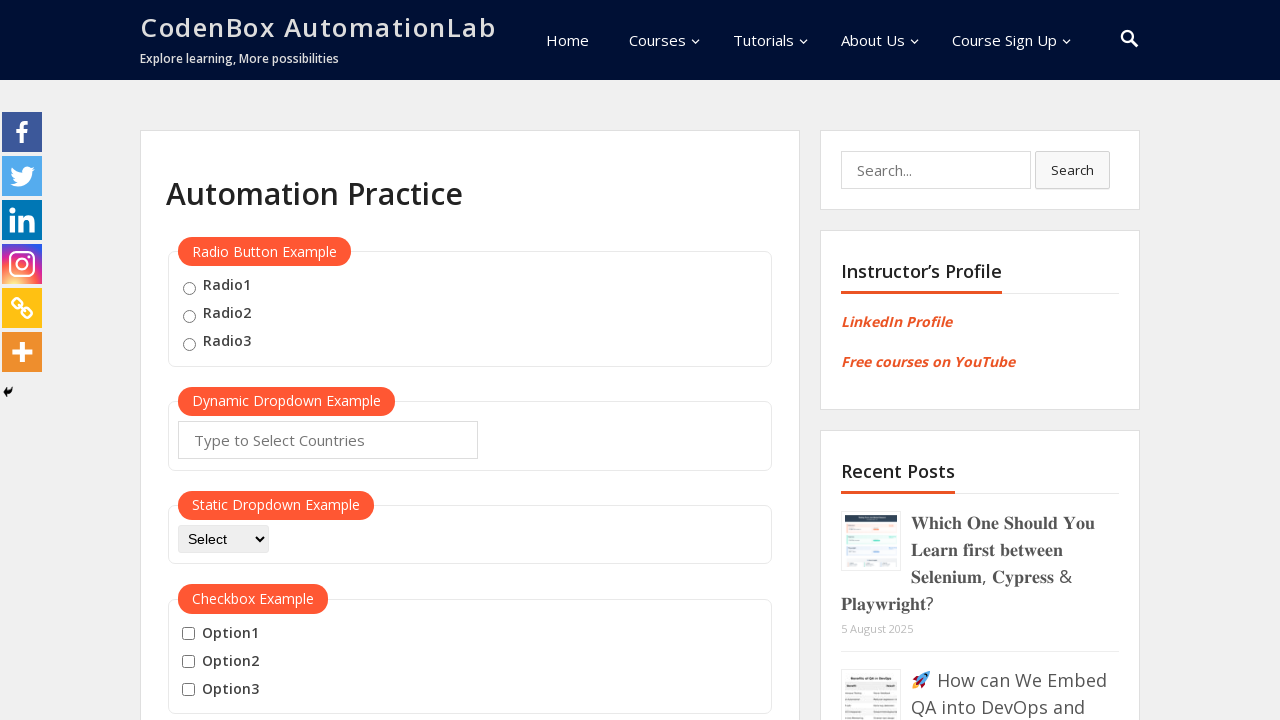

Navigated to automation practice site at https://codenboxautomationlab.com/practice/
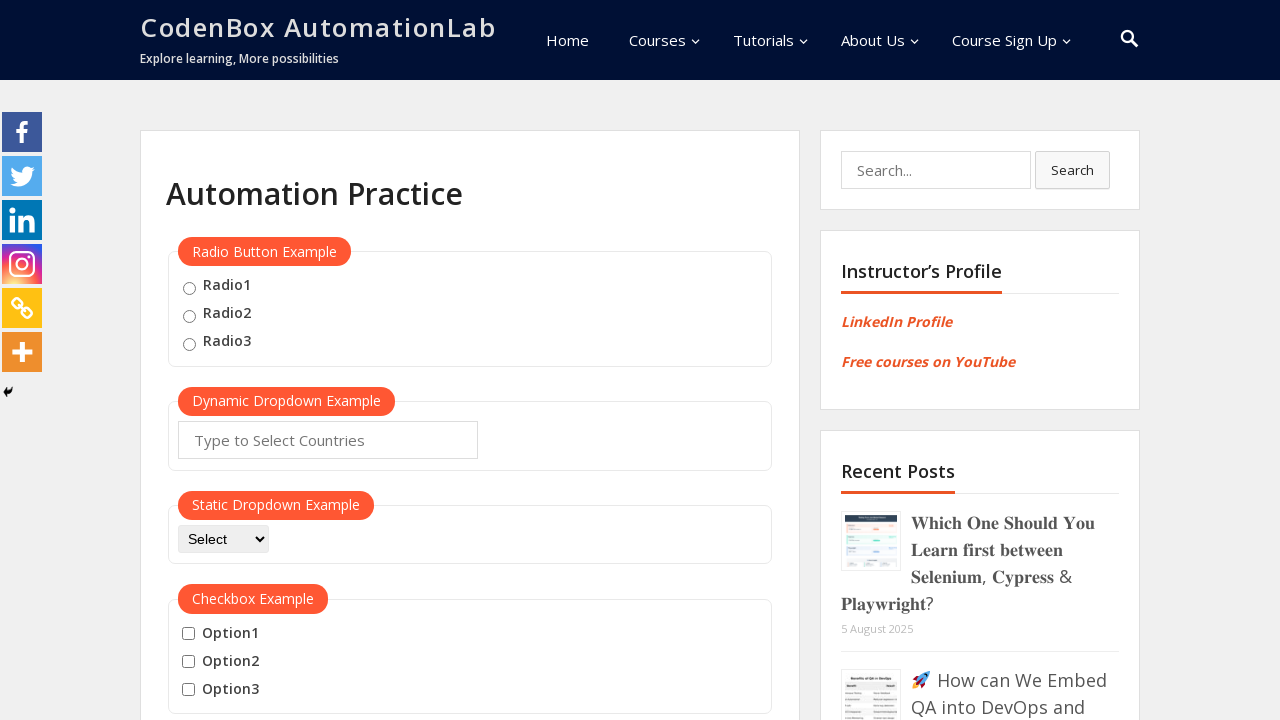

Verified URL contains 'practice'
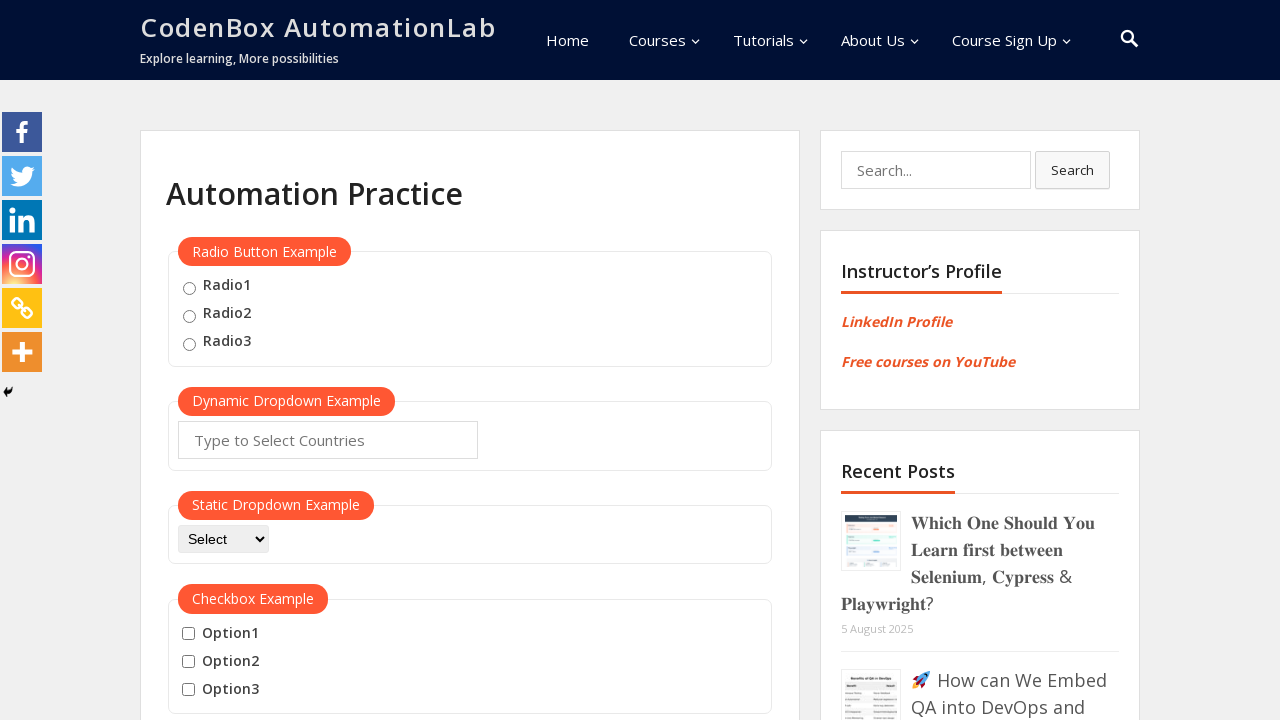

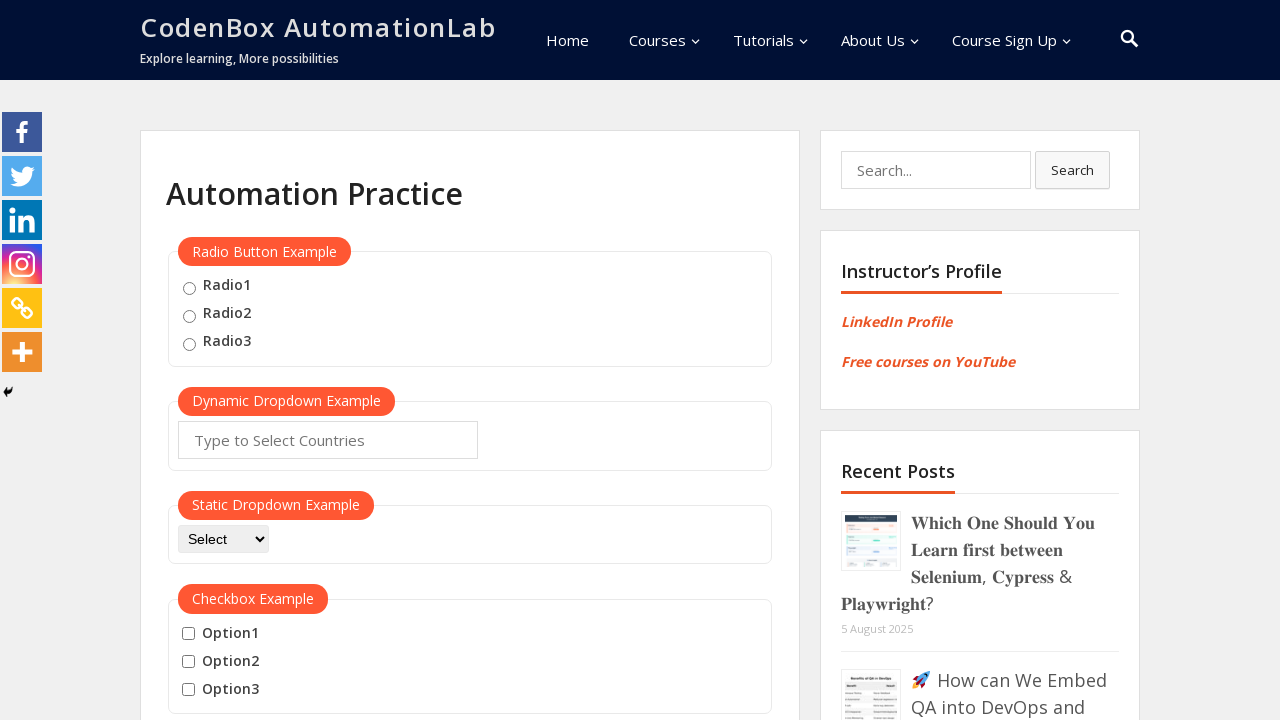